Tests dropdown selection functionality on OrangeHRM trial page by selecting countries using different methods (index, value, and visible text)

Starting URL: https://www.orangehrm.com/orangehrm-30-day-trial

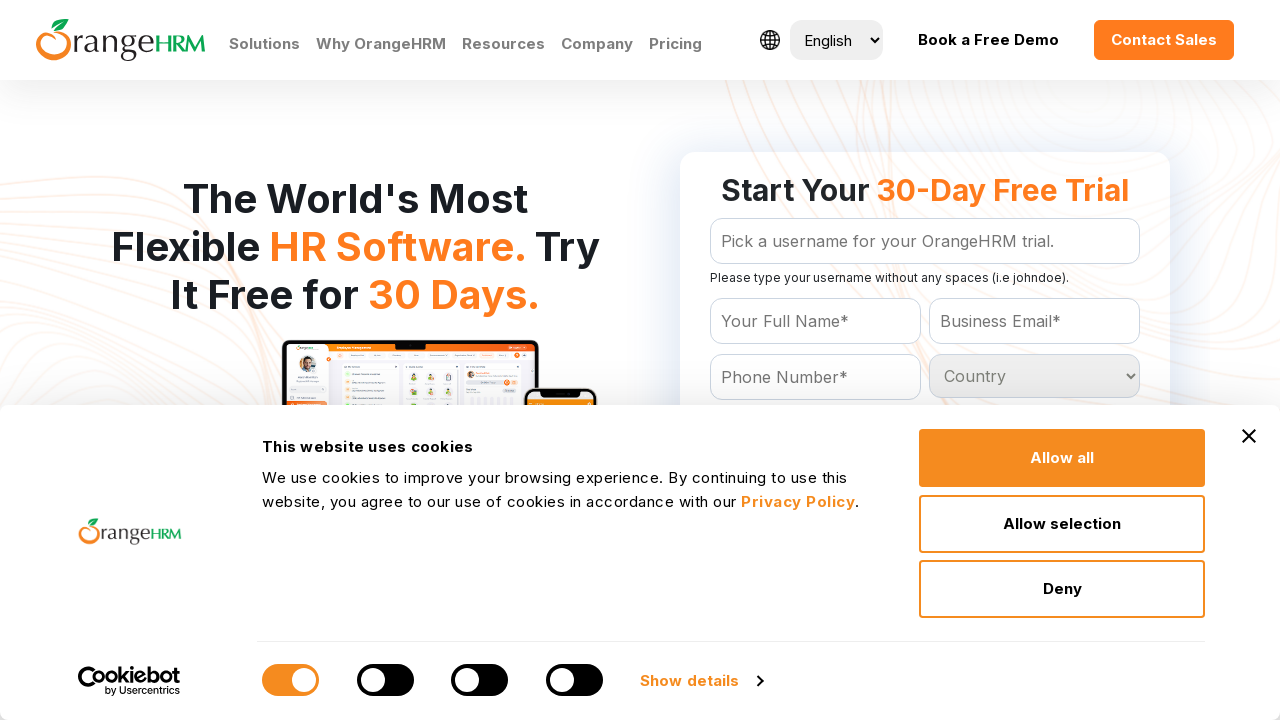

Selected country dropdown option by index 5 on #Form_getForm_Country
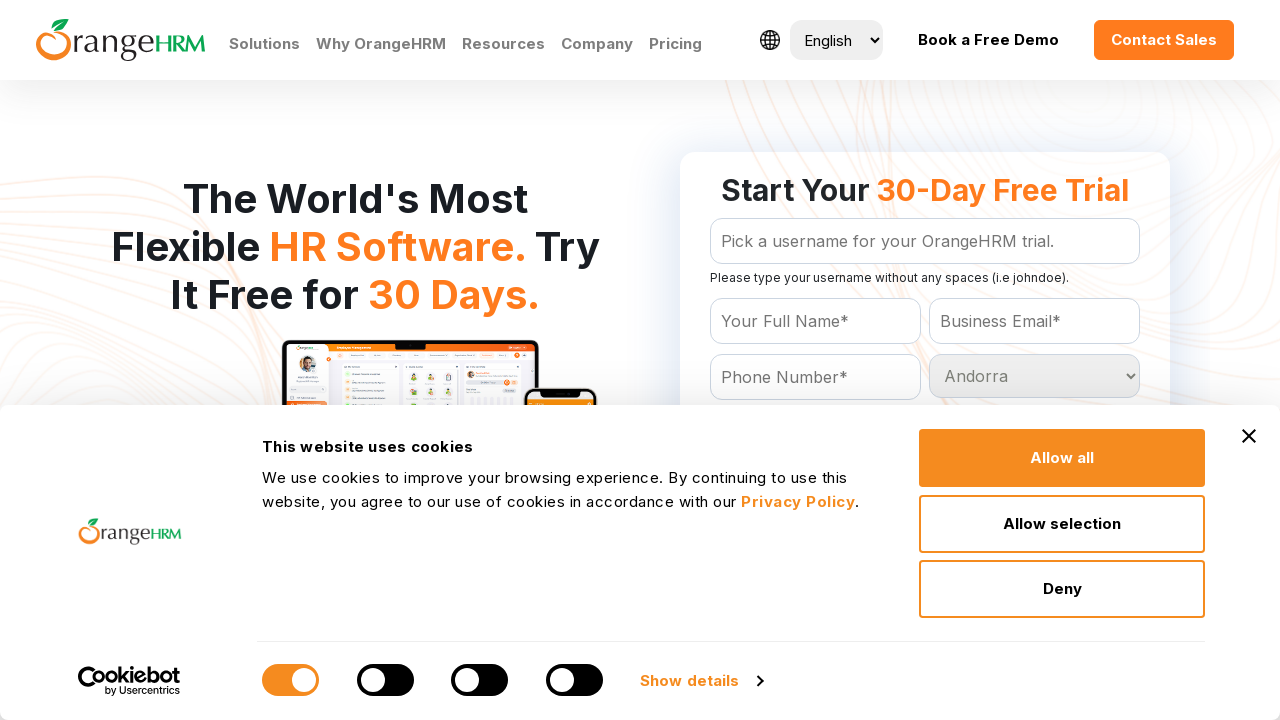

Waited 2 seconds before next selection
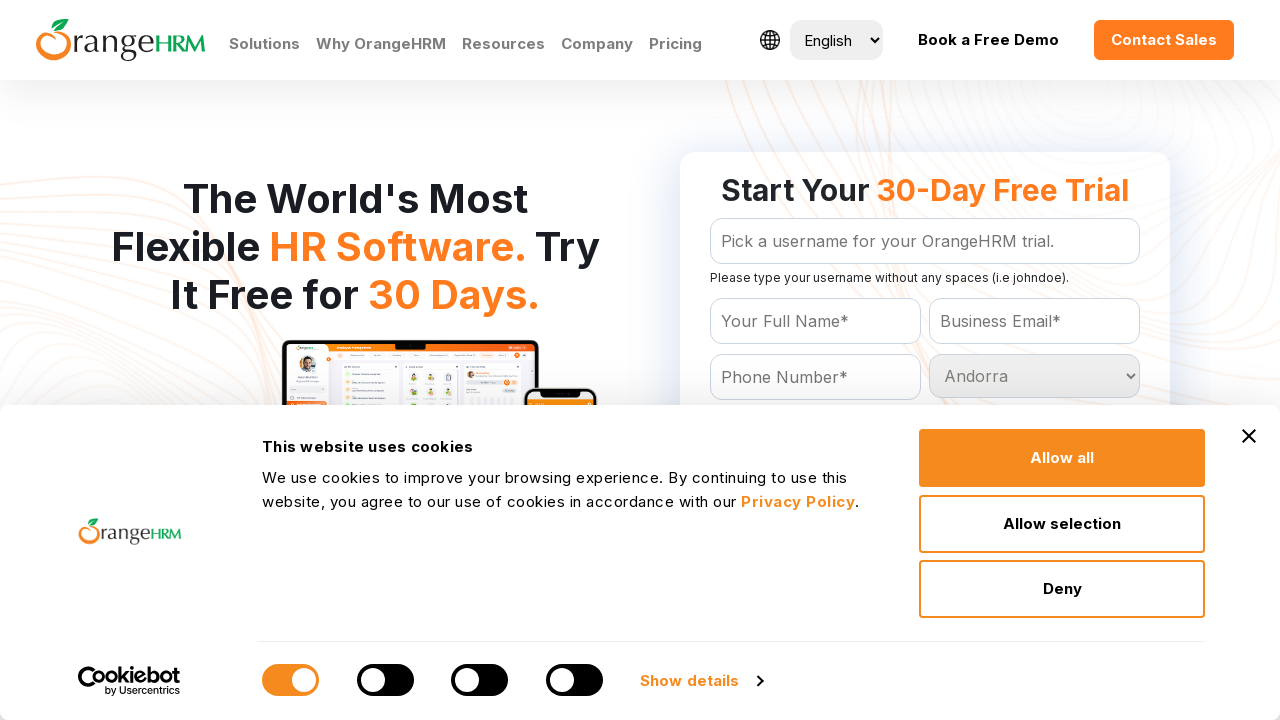

Selected Belgium from country dropdown by value attribute on #Form_getForm_Country
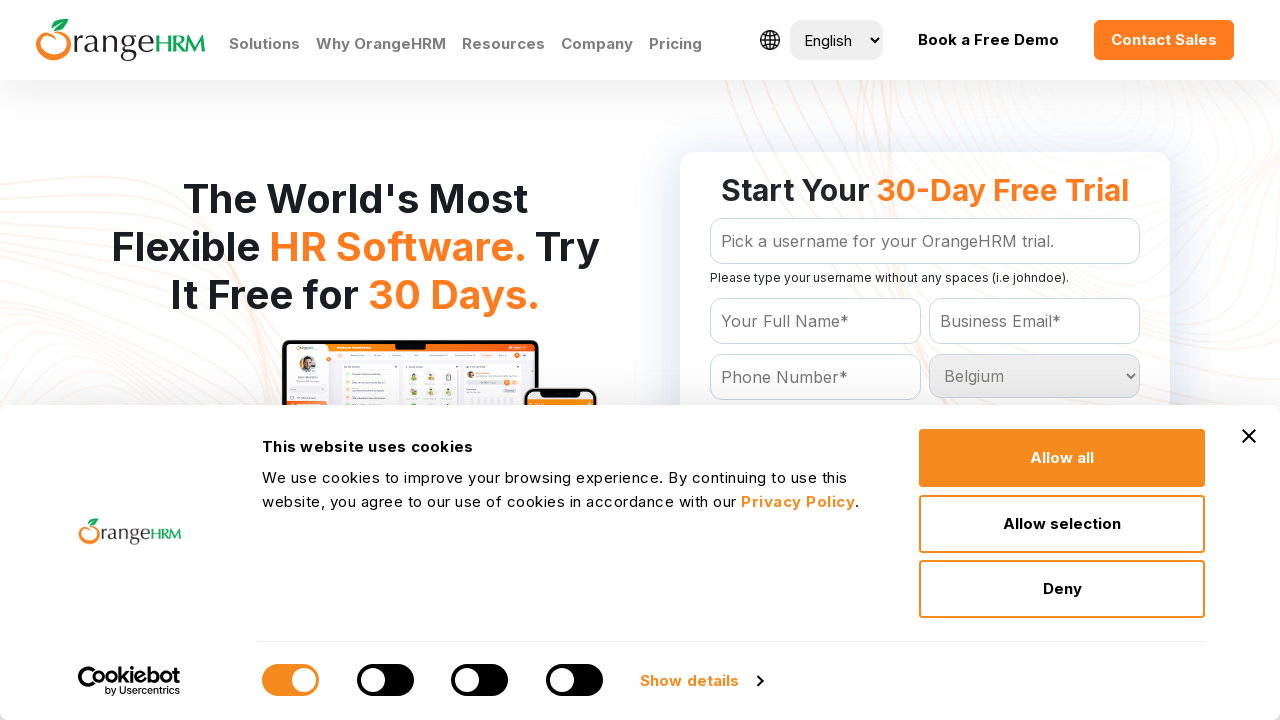

Waited 2 seconds before next selection
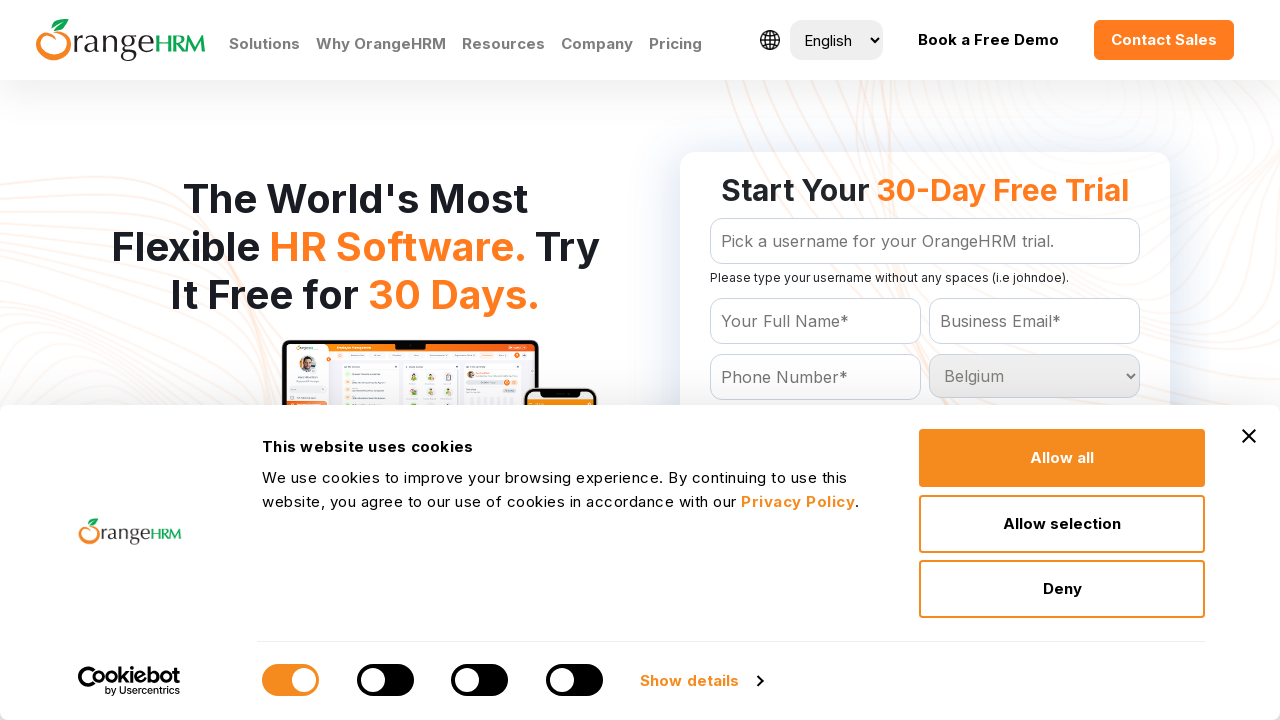

Selected India from country dropdown by visible text label on #Form_getForm_Country
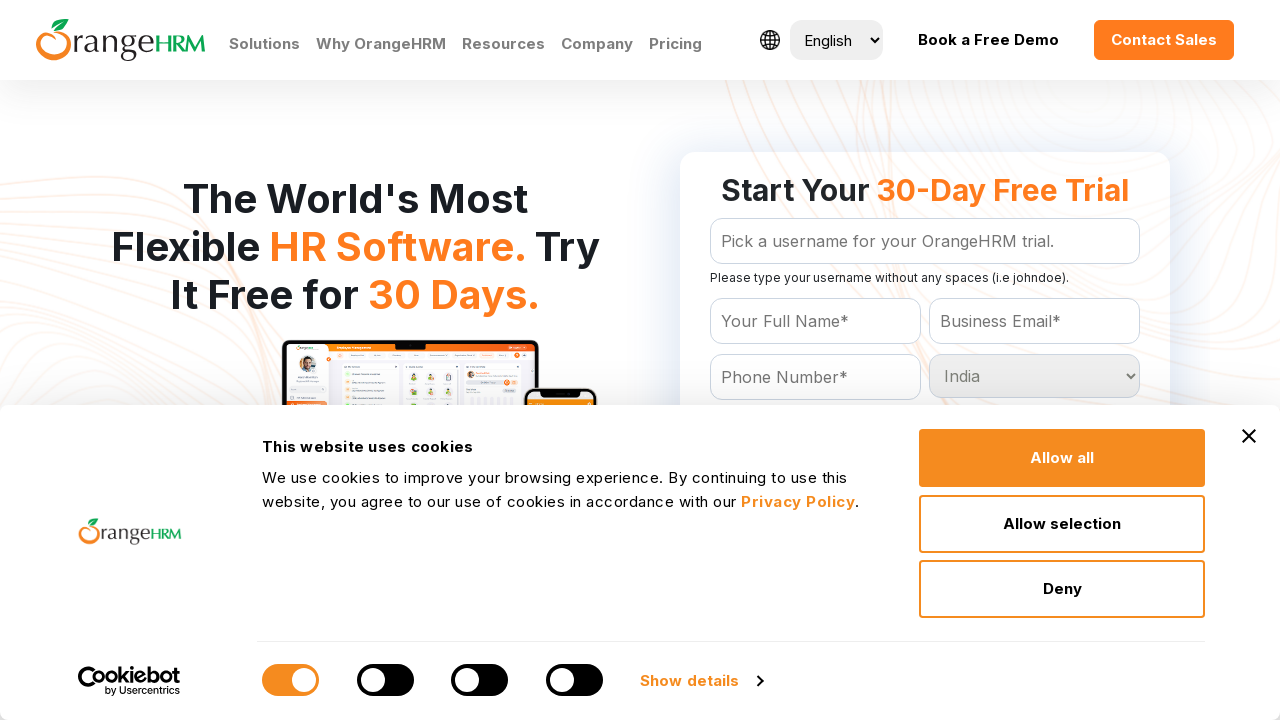

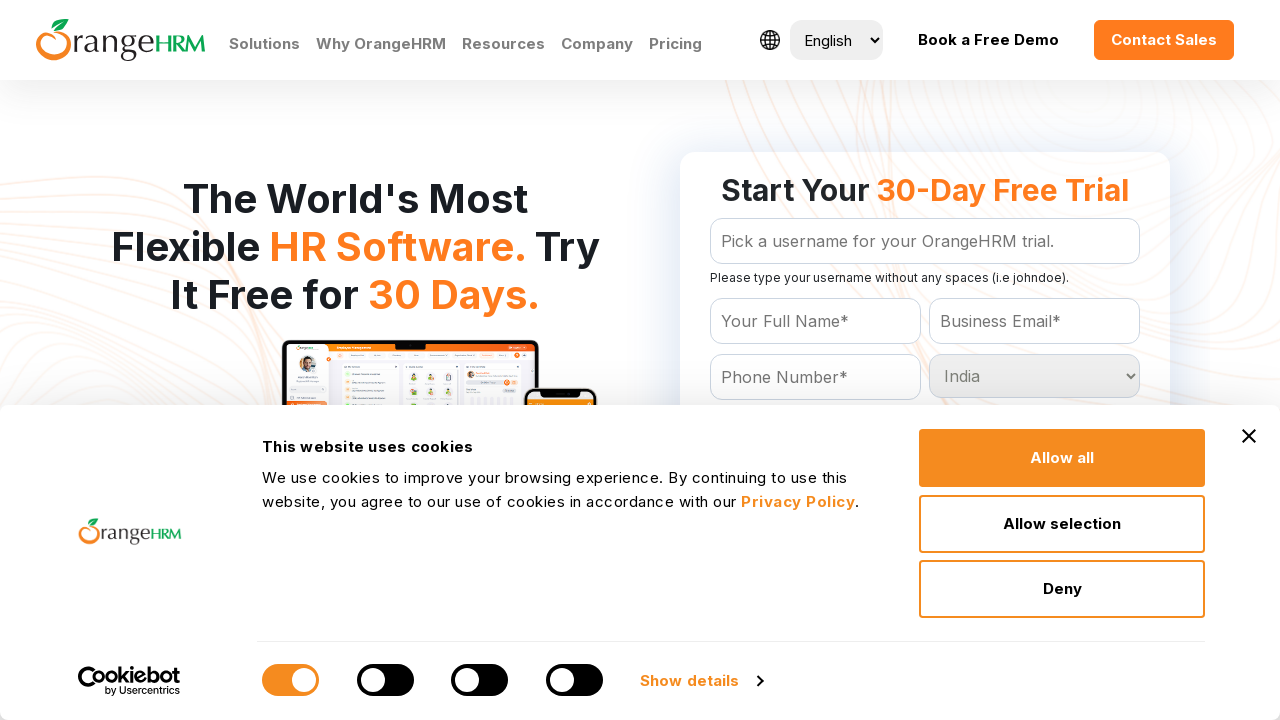